Navigates to Playwright documentation site and clicks the "Get started" link, then verifies the Installation heading is visible

Starting URL: https://playwright.dev/

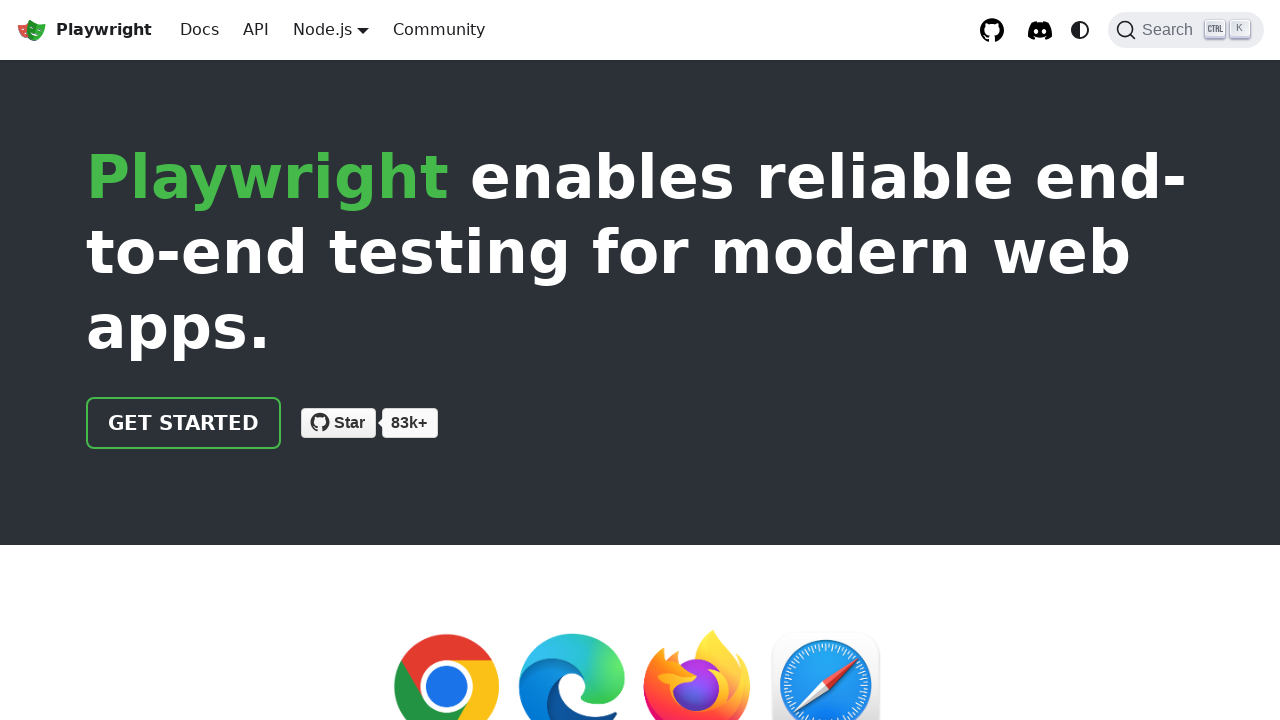

Navigated to Playwright documentation site
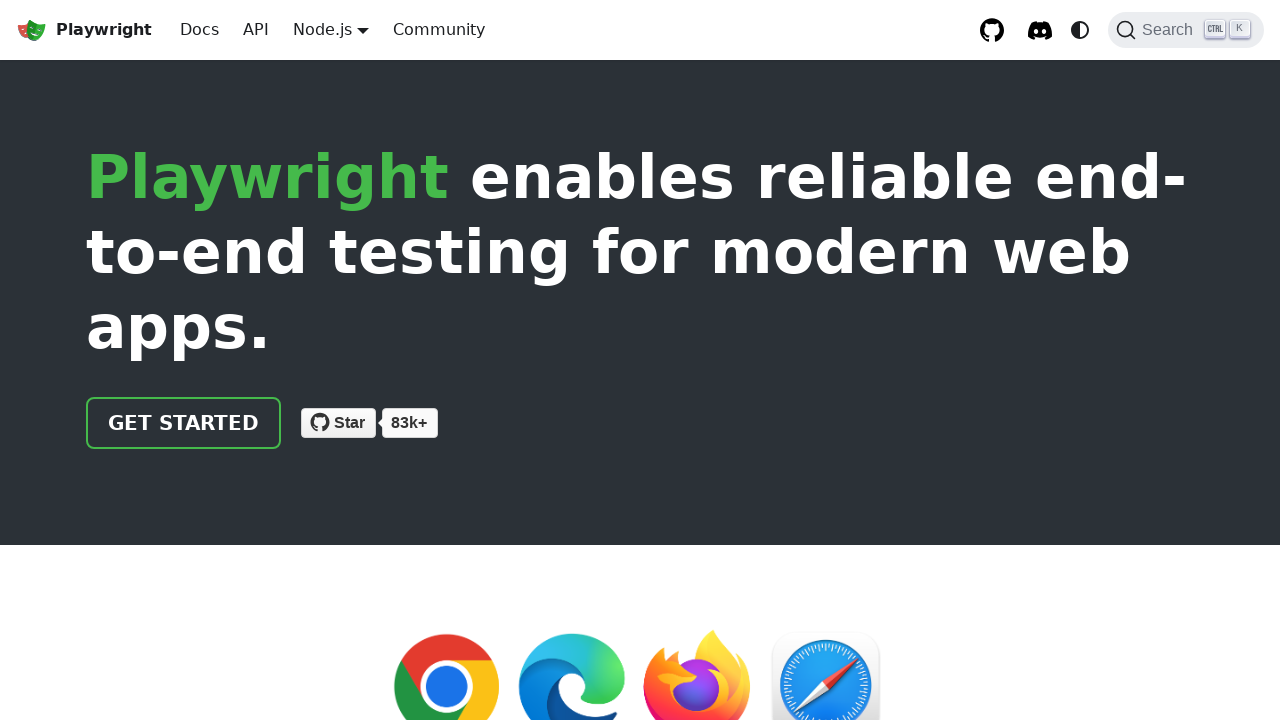

Clicked the 'Get started' link at (184, 423) on internal:role=link[name="Get started"i]
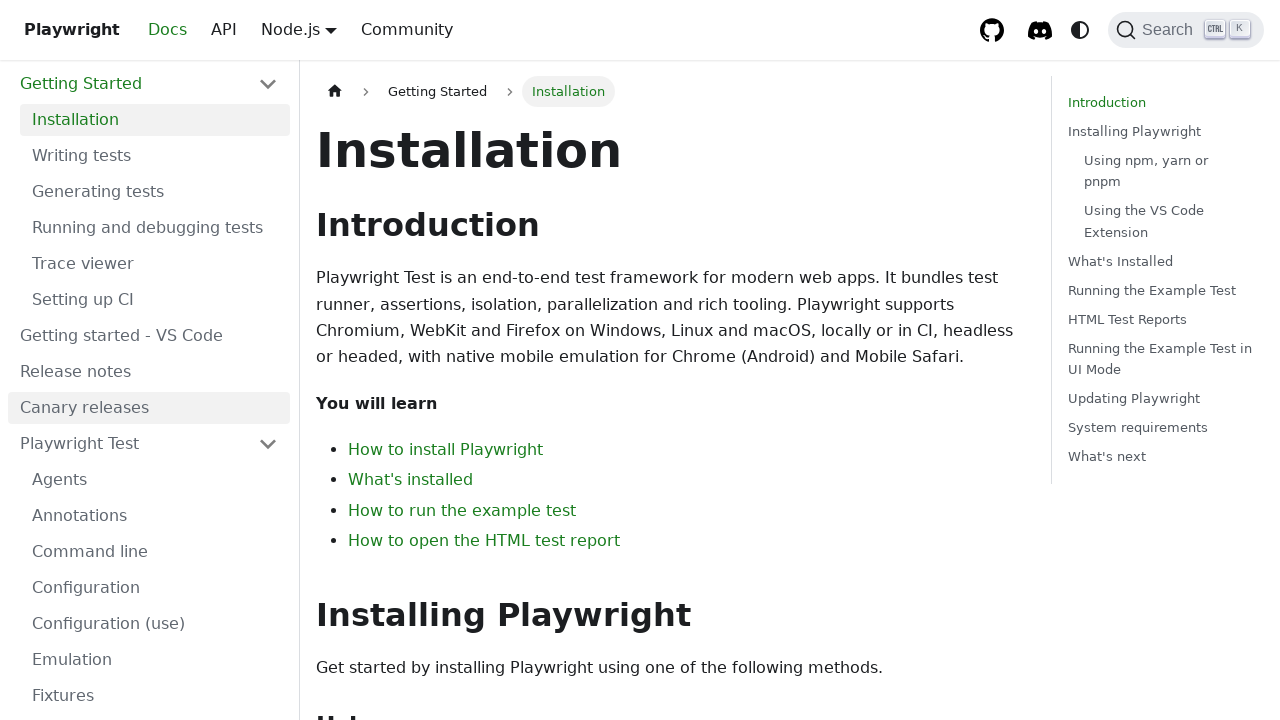

Verified Installation heading is visible
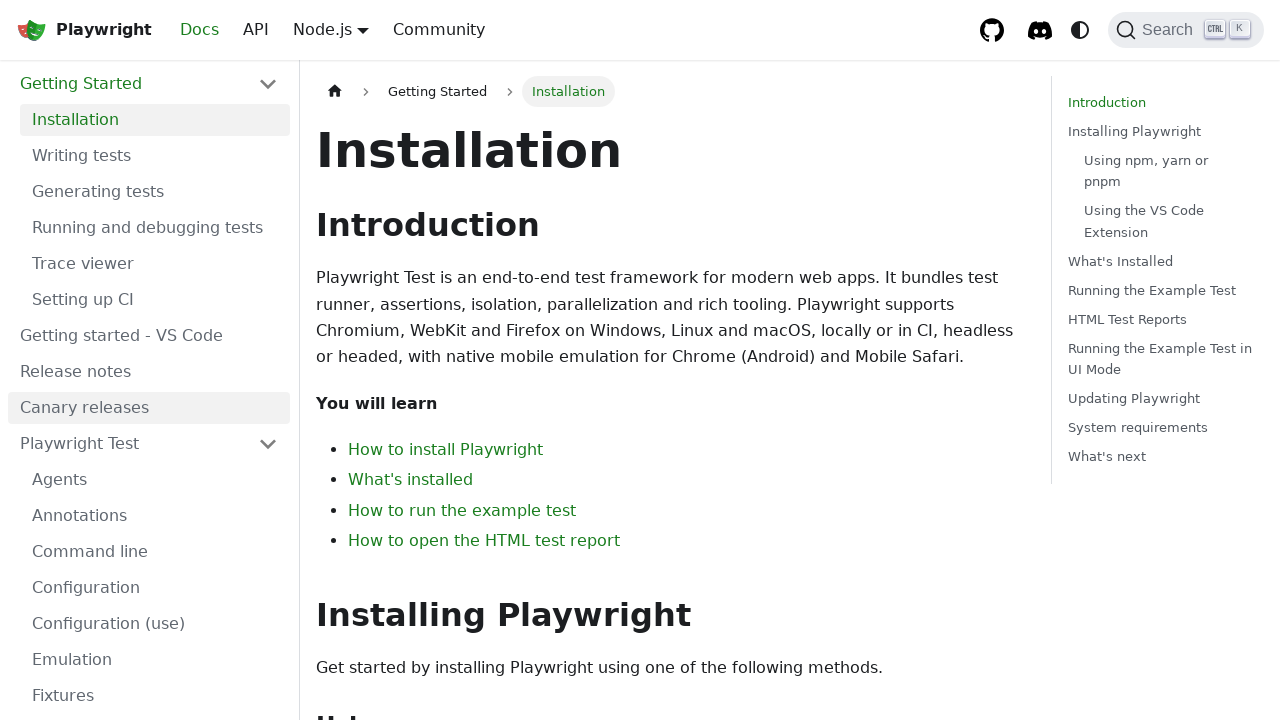

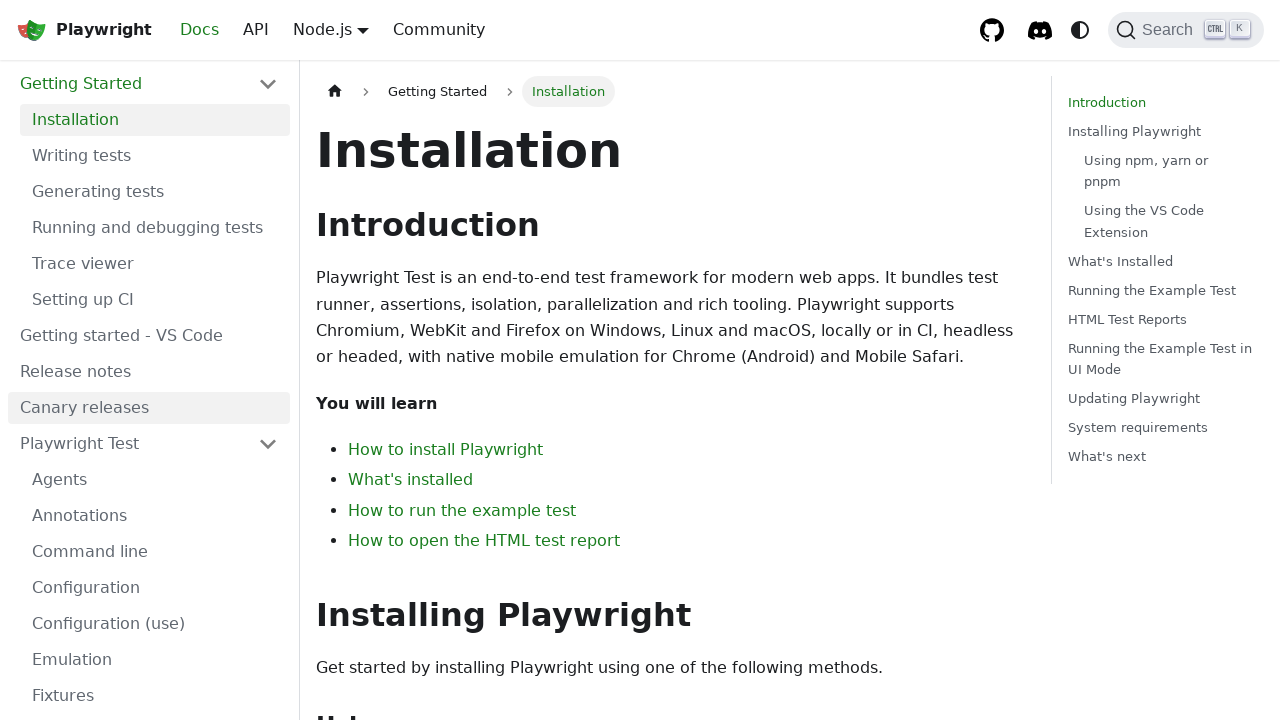